Tests dropdown selection functionality by selecting a car option from a dropdown menu and verifying the selection

Starting URL: https://www.letskodeit.com/practice

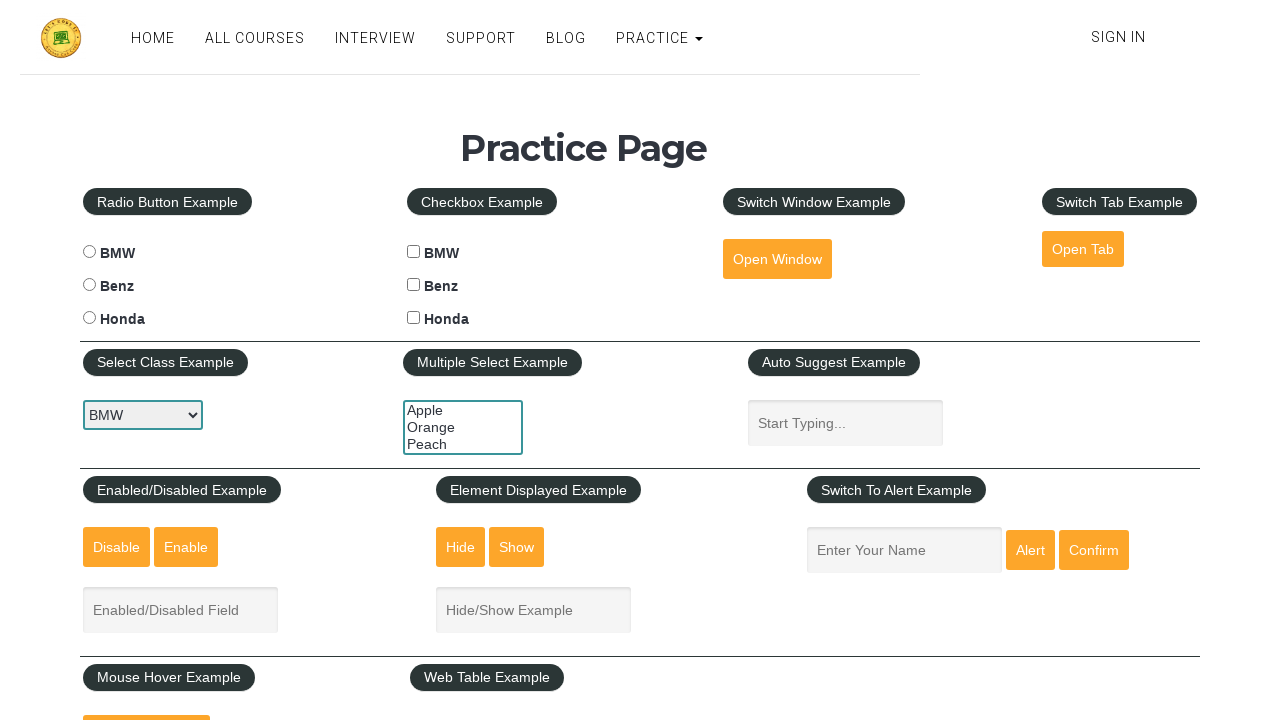

Selected third option (index 2) from car selection dropdown on #carselect
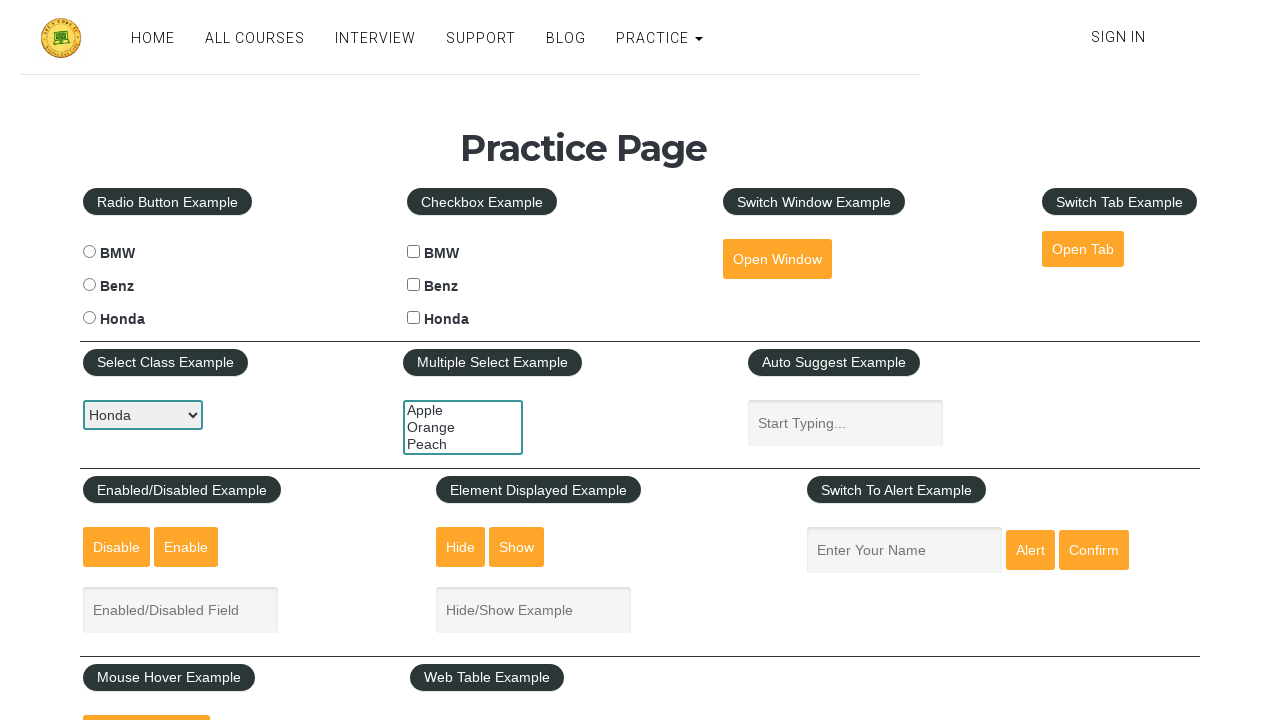

Retrieved selected option text: Honda
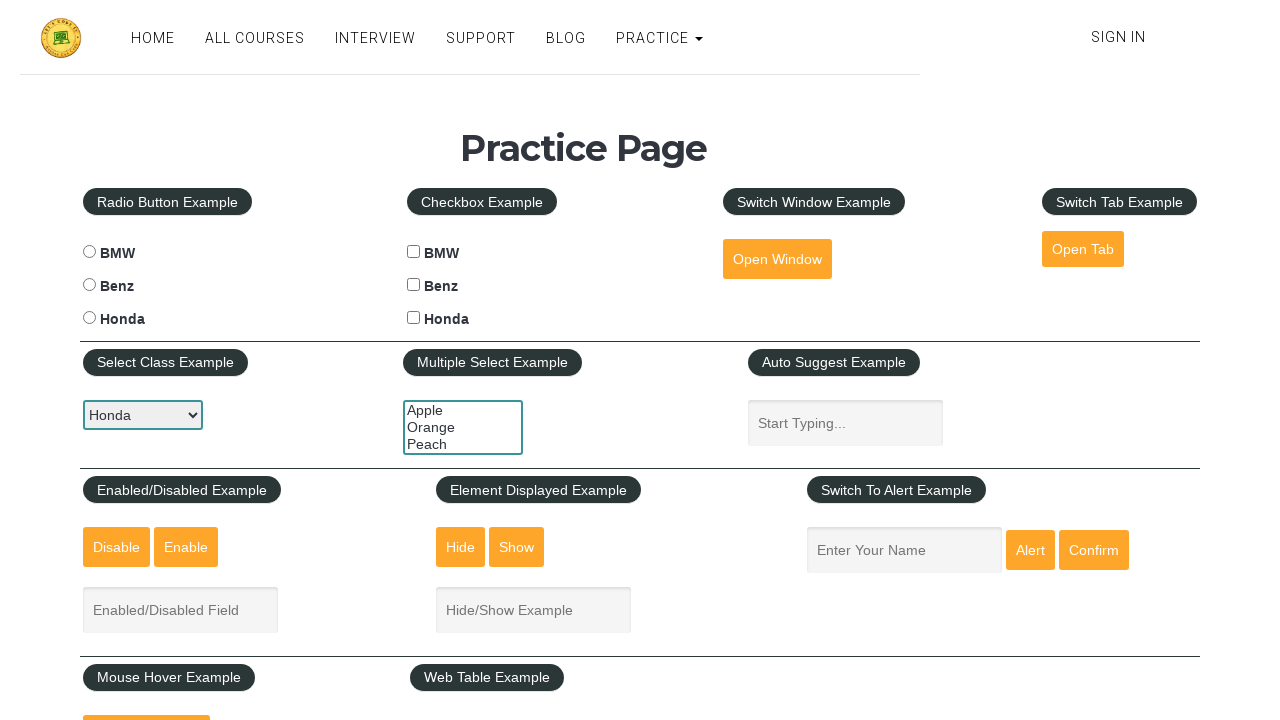

Retrieved page title: Practice Page
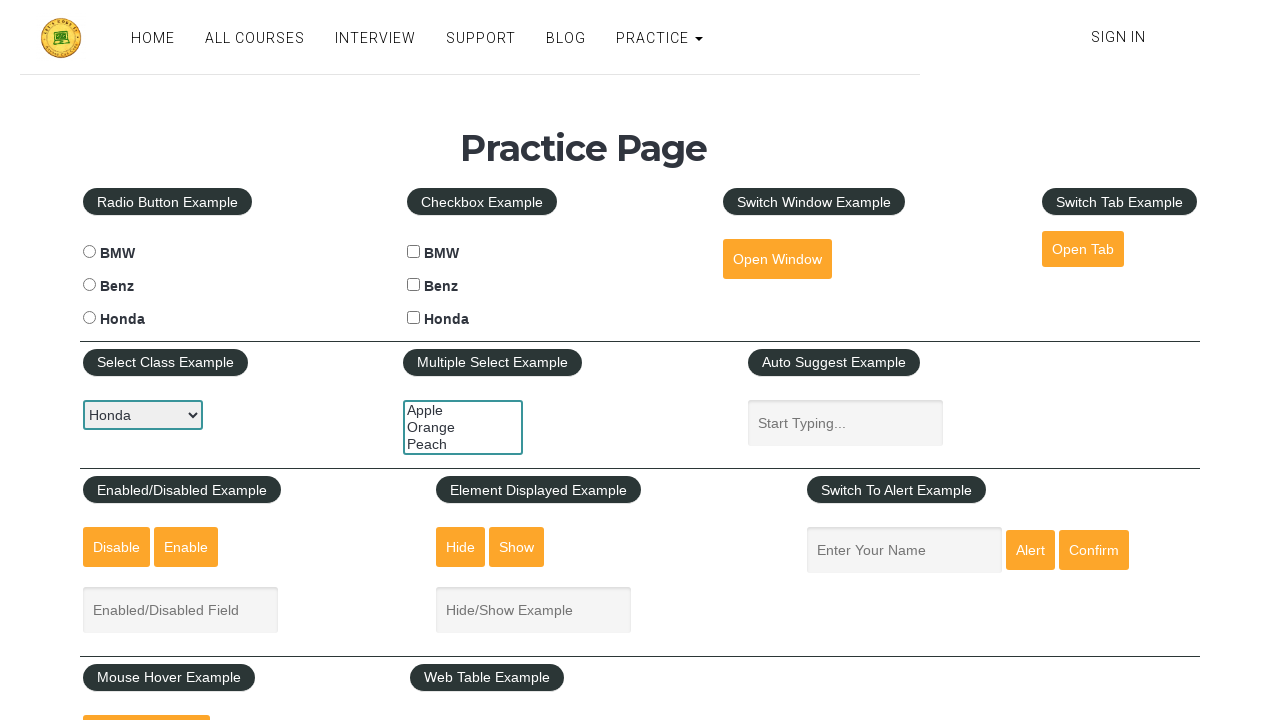

Retrieved page URL: https://www.letskodeit.com/practice
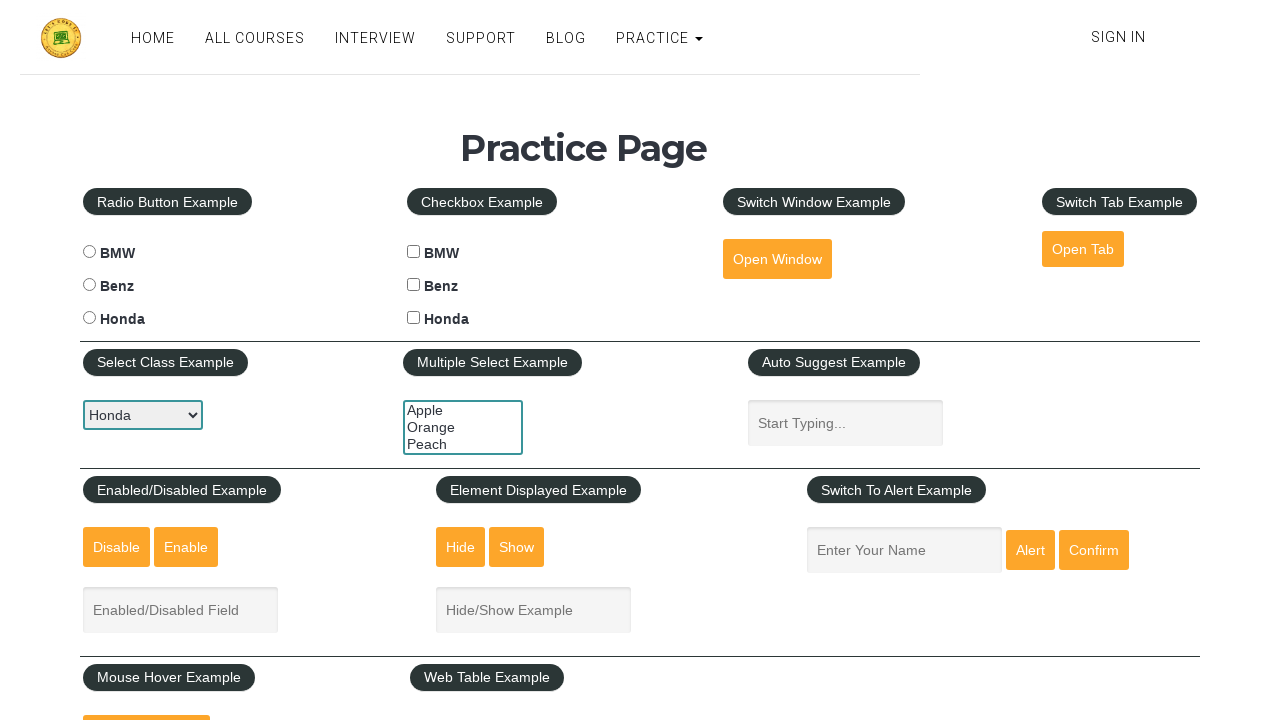

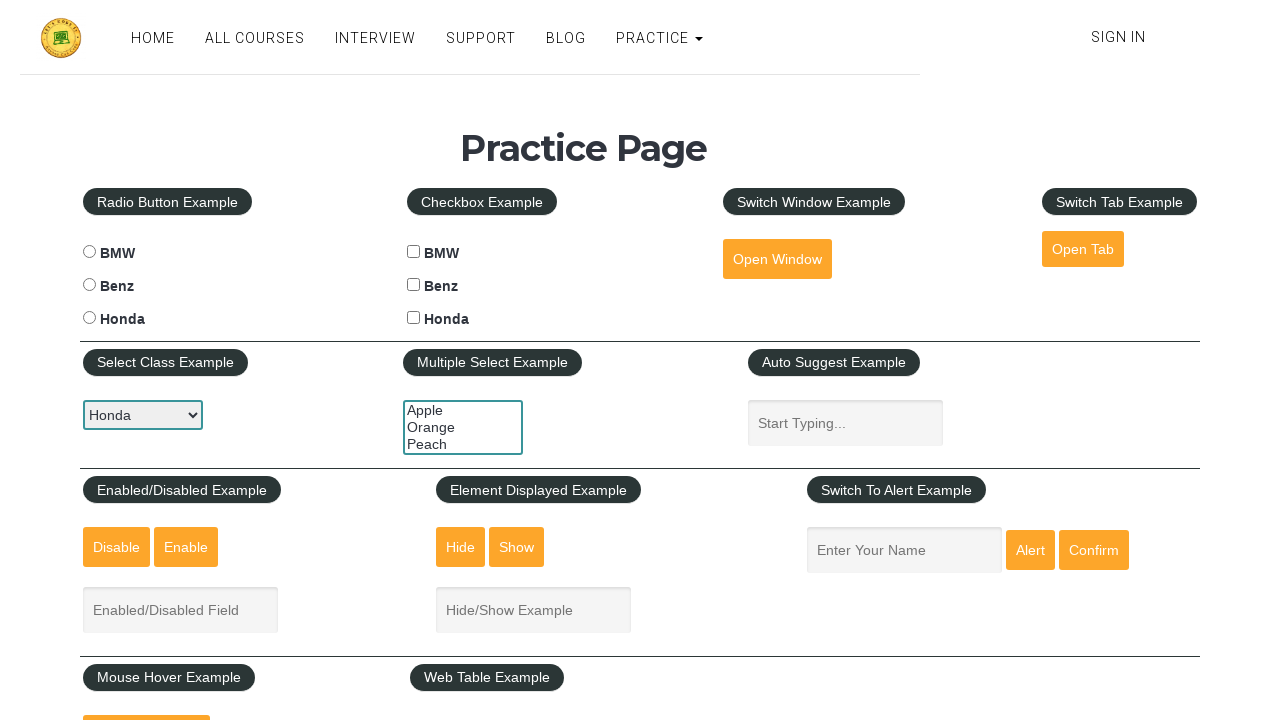